Tests right-click (context menu) functionality by performing a context click on a designated element on a jQuery context menu demo page

Starting URL: https://swisnl.github.io/jQuery-contextMenu/demo.html

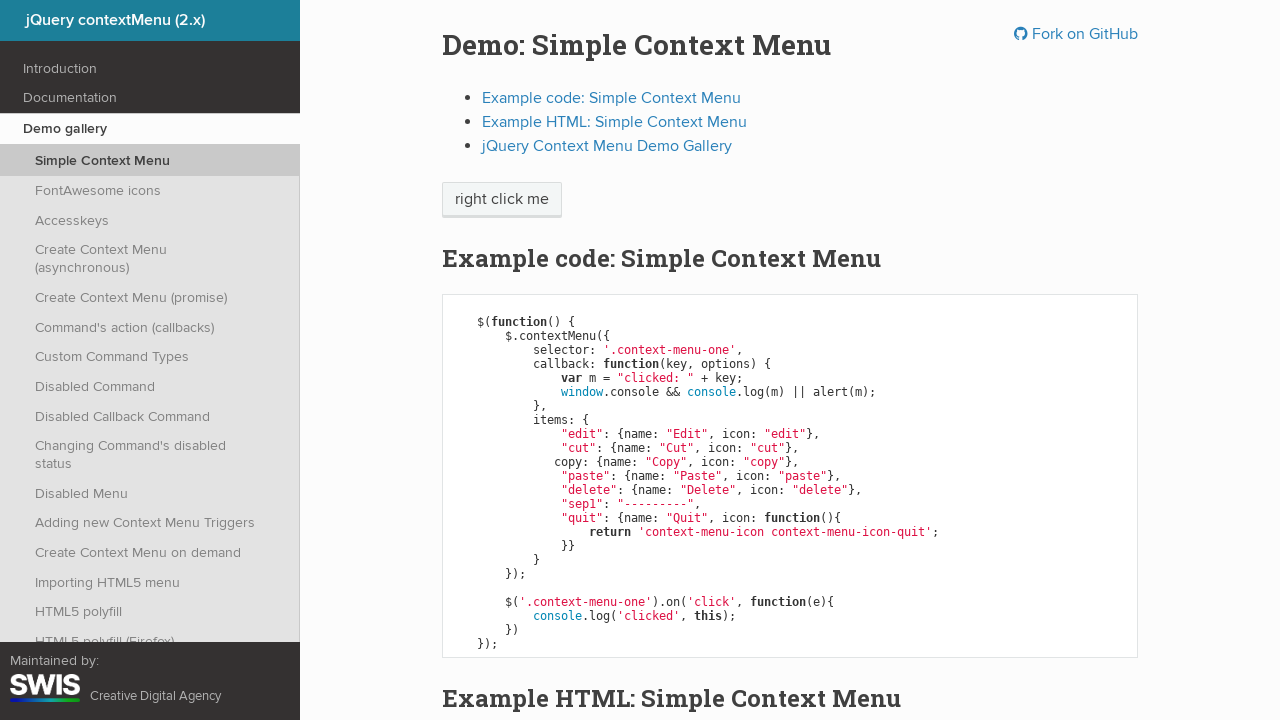

Located right-click target element with text 'right click me'
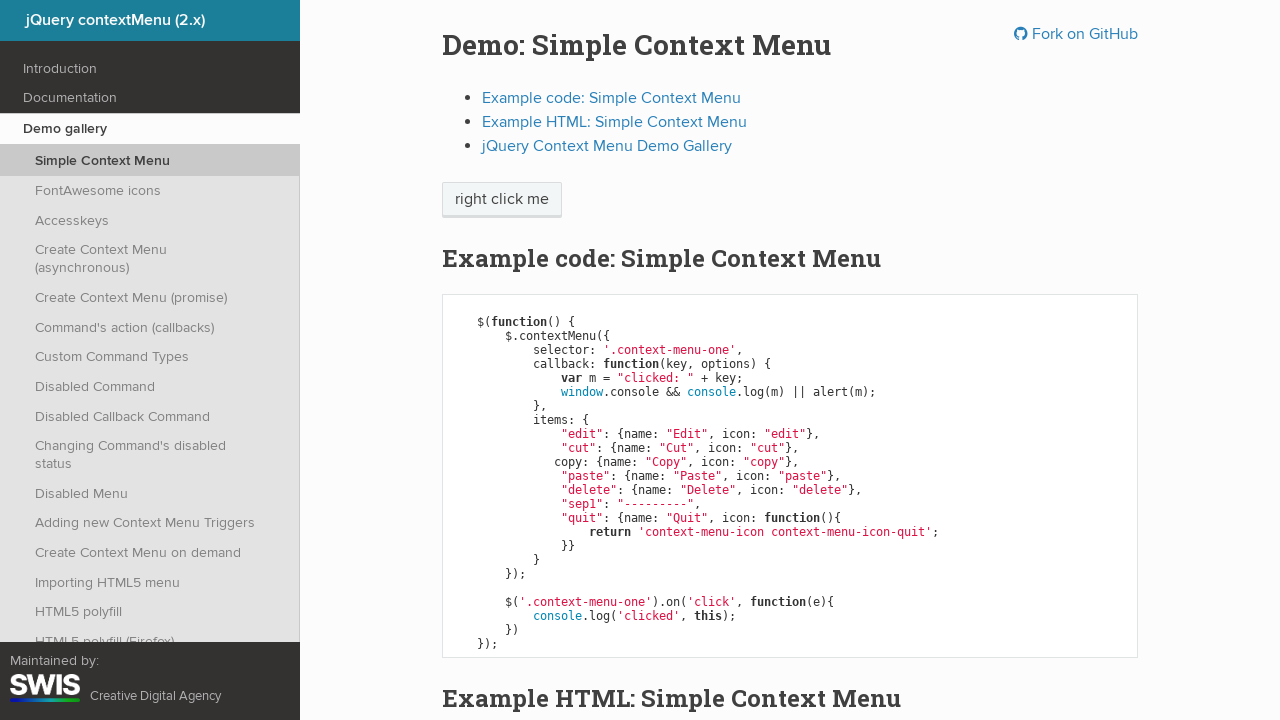

Performed right-click (context click) on the target element at (502, 200) on xpath=//span[text()='right click me']
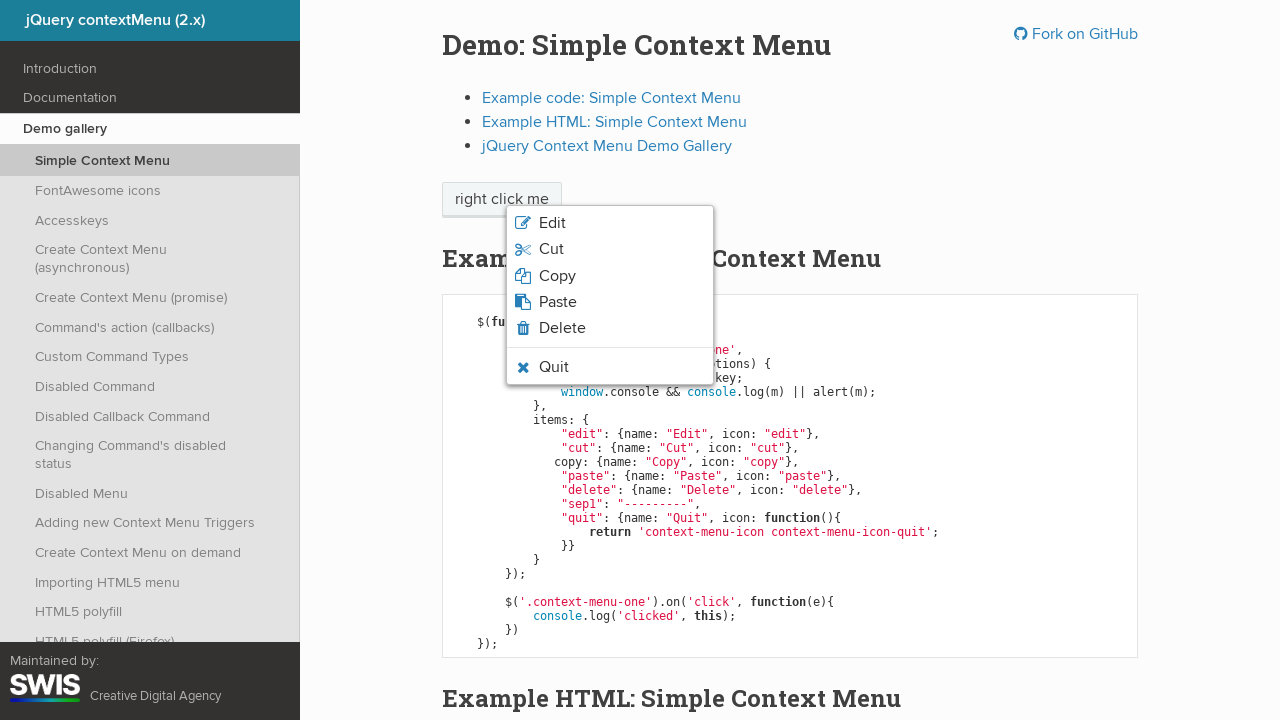

Context menu appeared and is visible
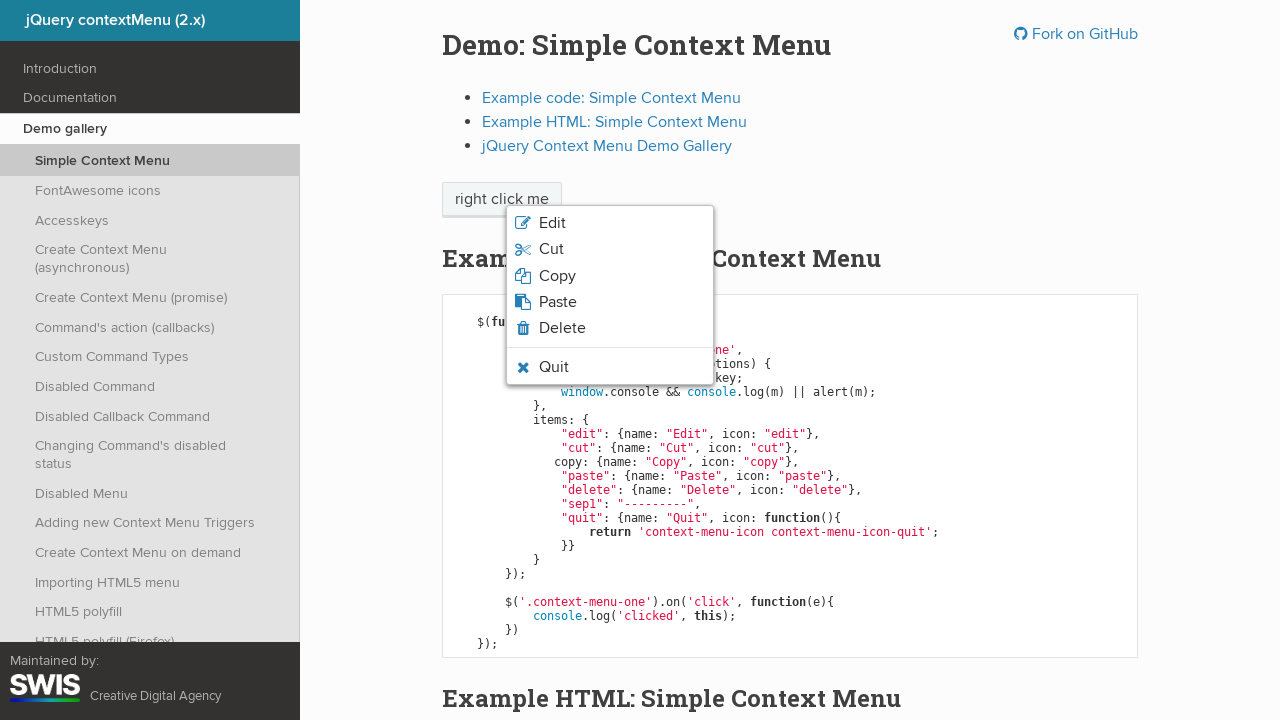

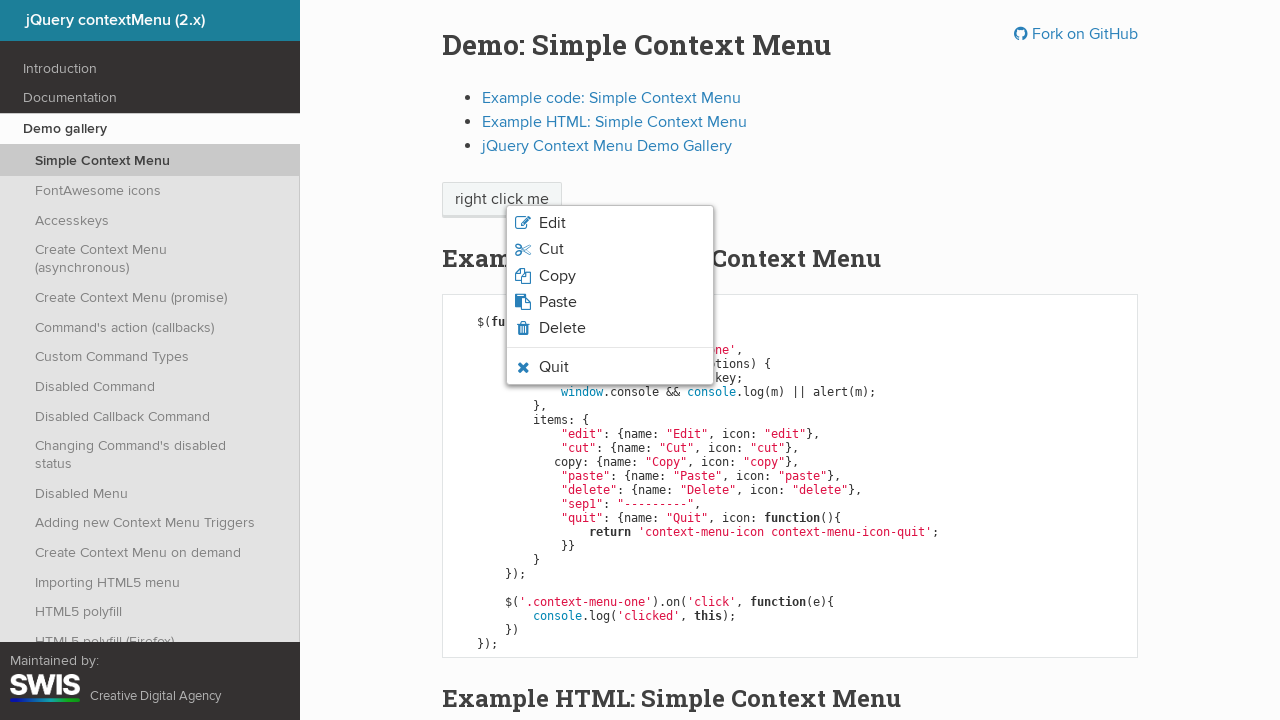